Tests that entered text is trimmed when saving edits.

Starting URL: https://demo.playwright.dev/todomvc

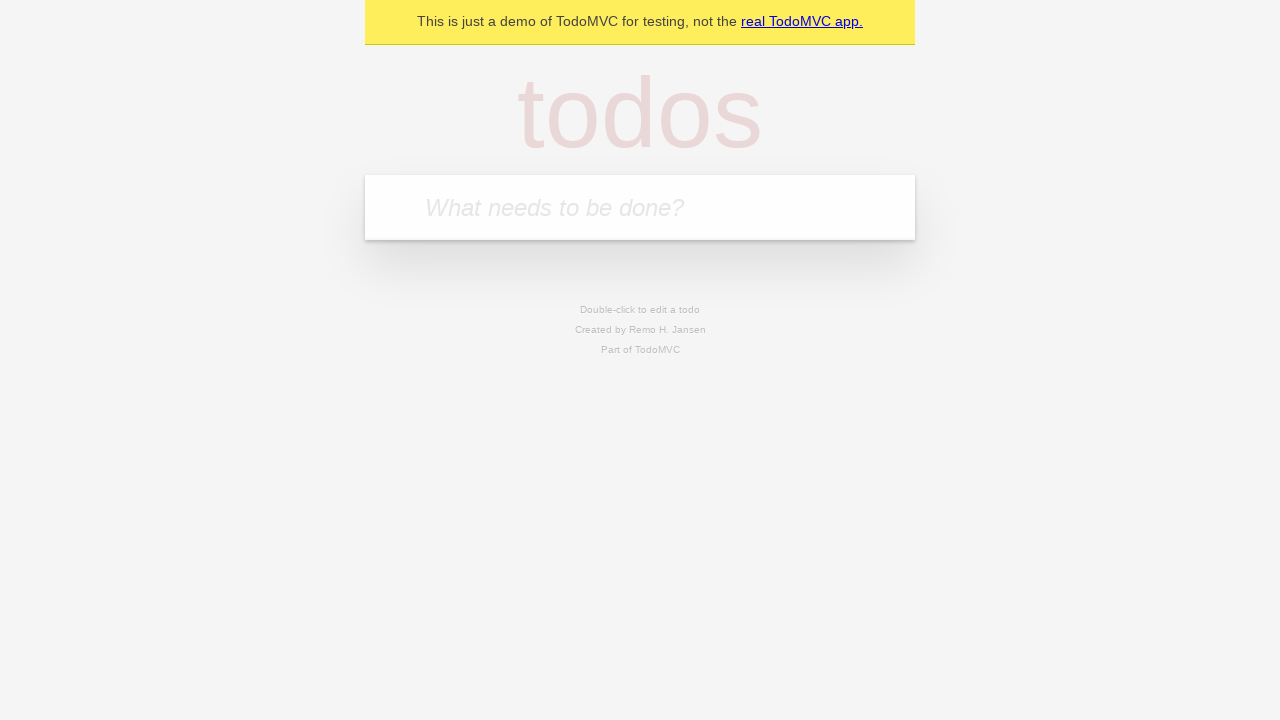

Filled todo input with 'buy some cheese' on internal:attr=[placeholder="What needs to be done?"i]
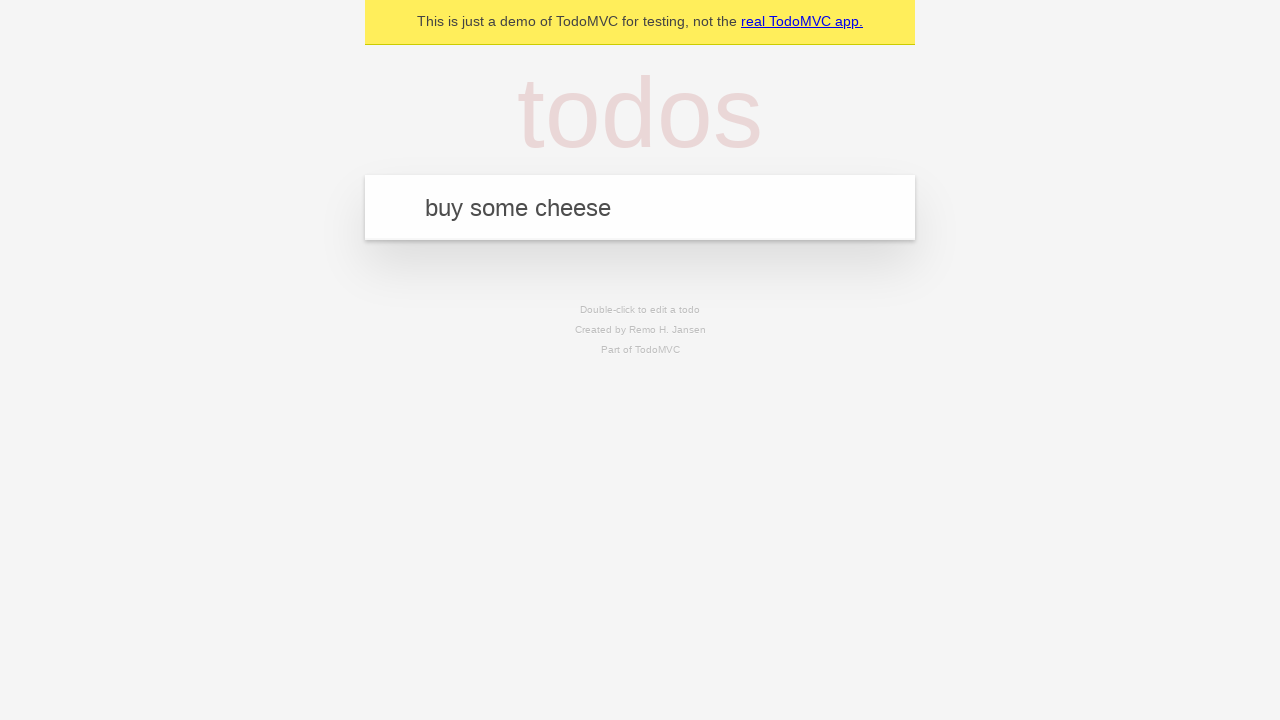

Pressed Enter to create first todo on internal:attr=[placeholder="What needs to be done?"i]
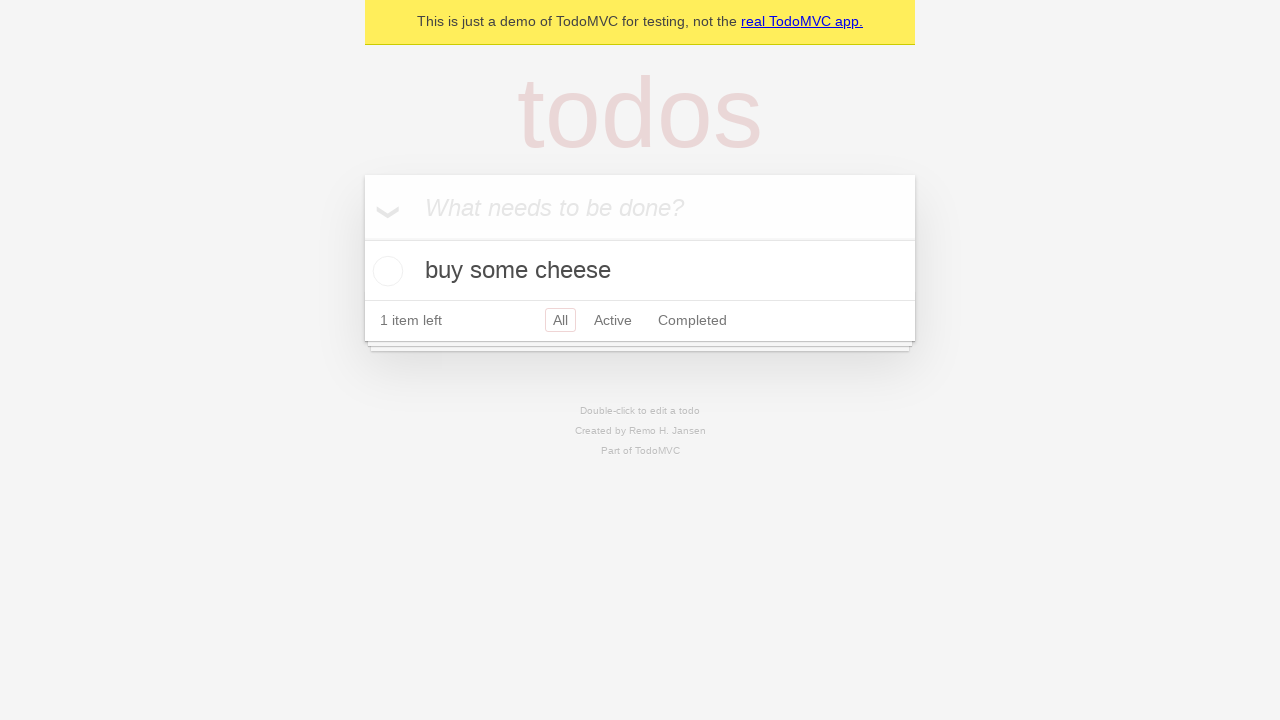

Filled todo input with 'feed the cat' on internal:attr=[placeholder="What needs to be done?"i]
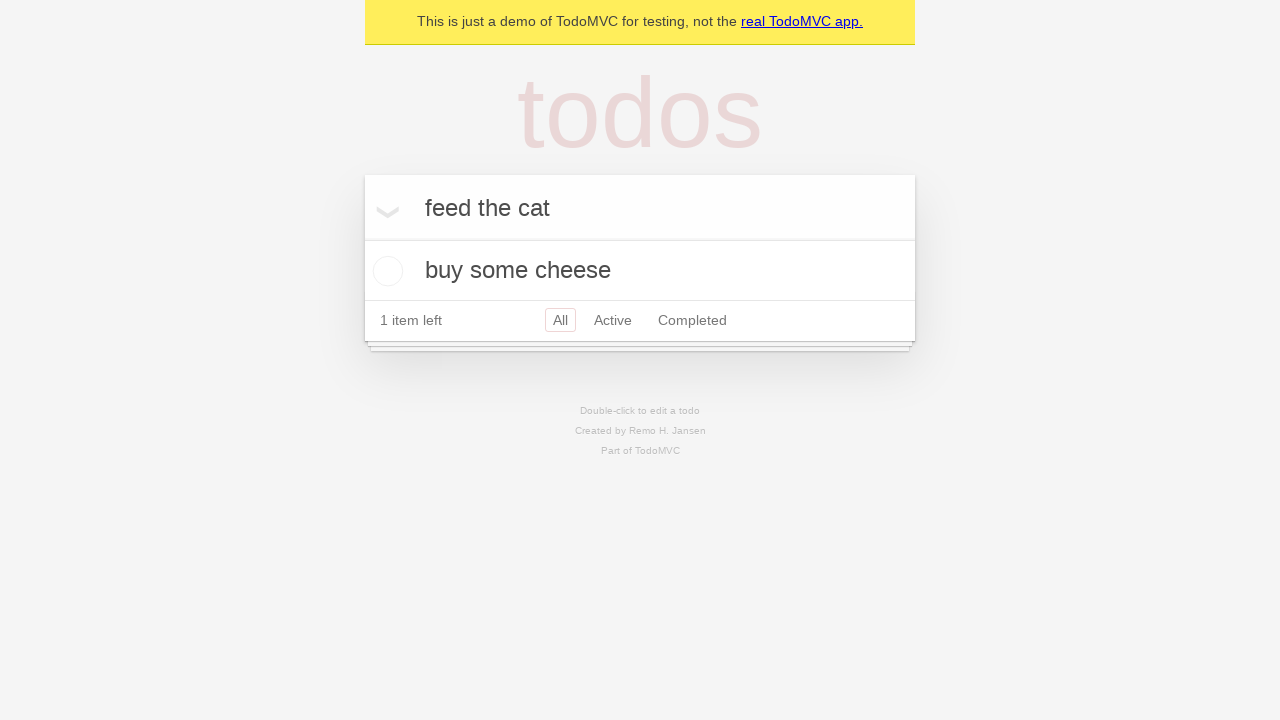

Pressed Enter to create second todo on internal:attr=[placeholder="What needs to be done?"i]
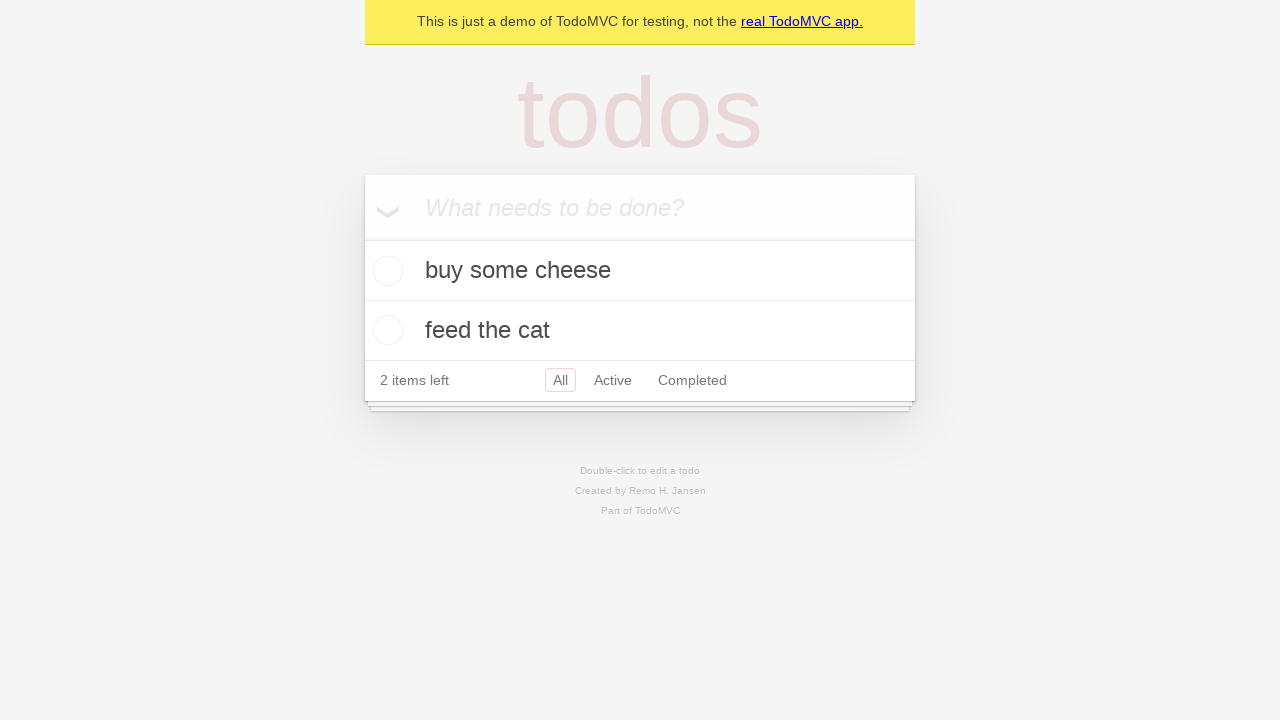

Filled todo input with 'book a doctors appointment' on internal:attr=[placeholder="What needs to be done?"i]
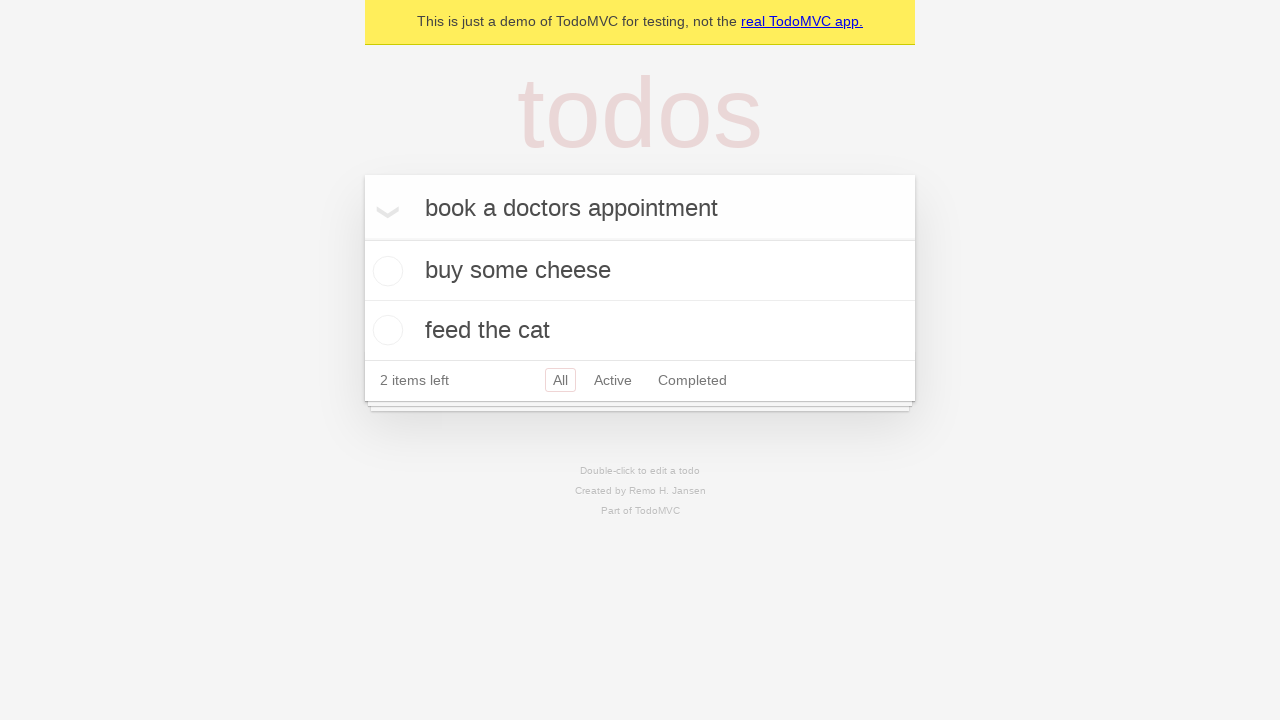

Pressed Enter to create third todo on internal:attr=[placeholder="What needs to be done?"i]
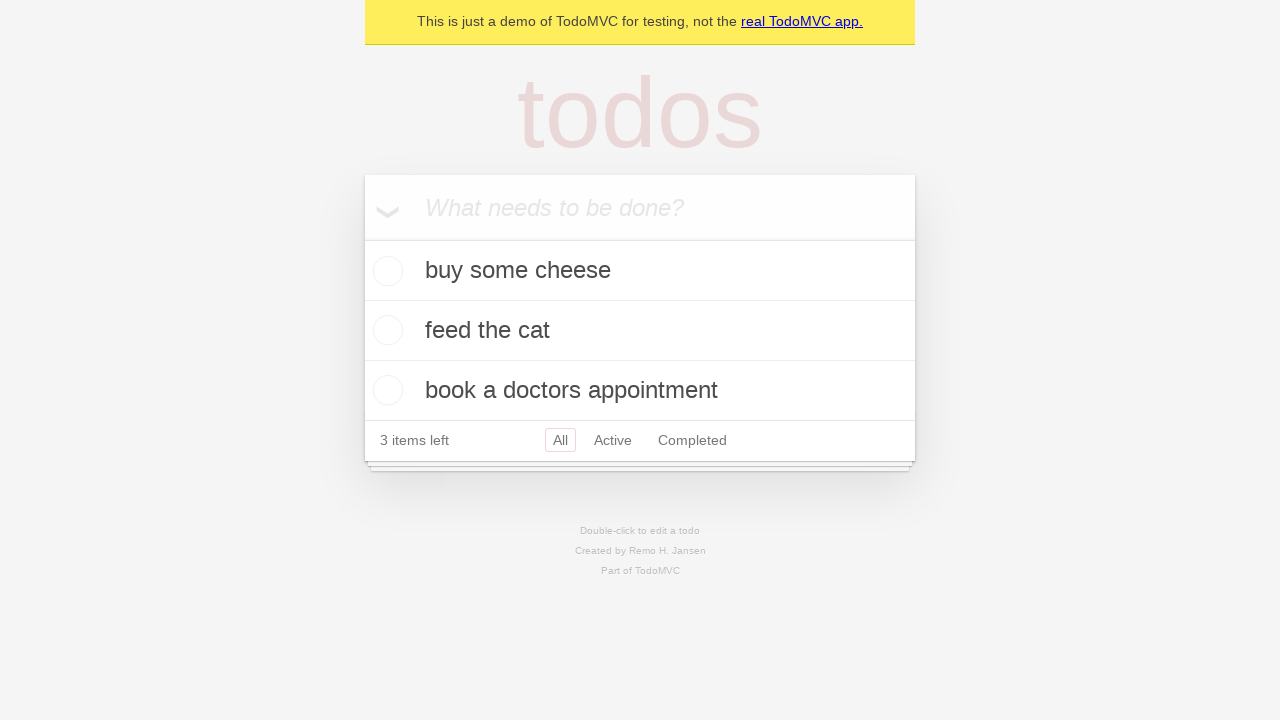

Waited for all 3 todos to appear in the list
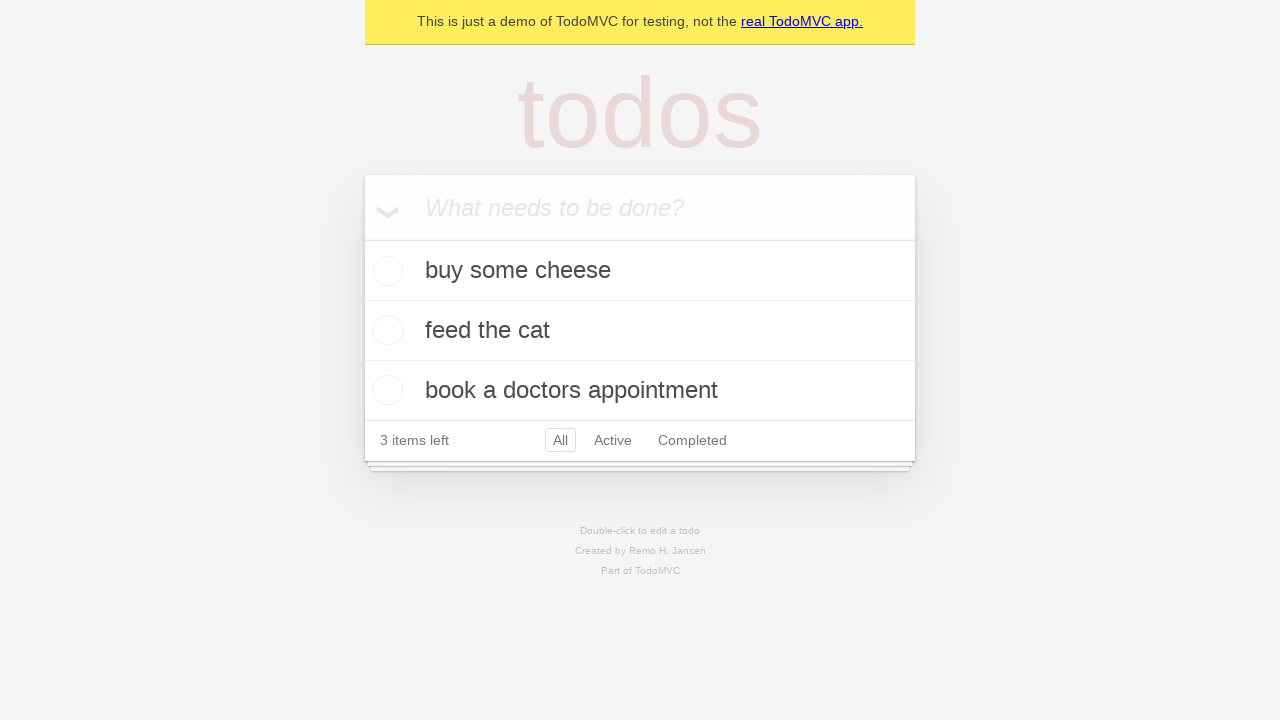

Double-clicked second todo to enter edit mode at (640, 331) on internal:testid=[data-testid="todo-item"s] >> nth=1
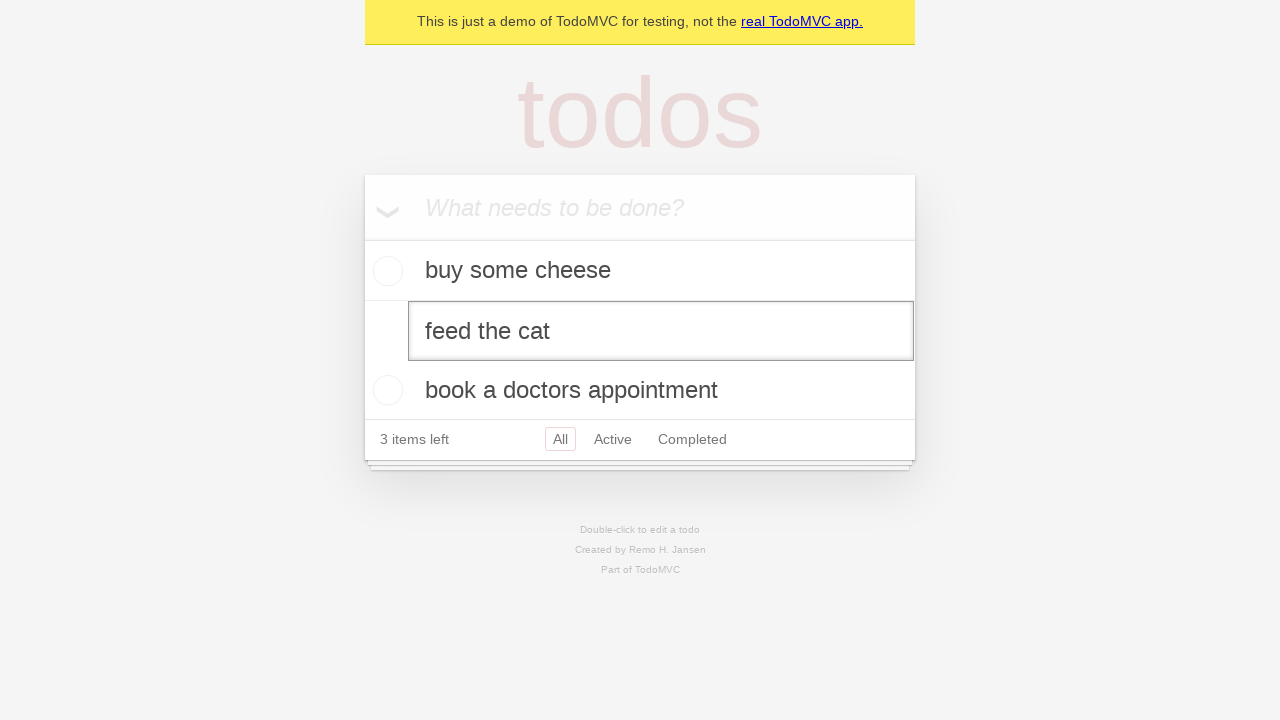

Filled edit field with text containing leading and trailing spaces on internal:testid=[data-testid="todo-item"s] >> nth=1 >> internal:role=textbox[nam
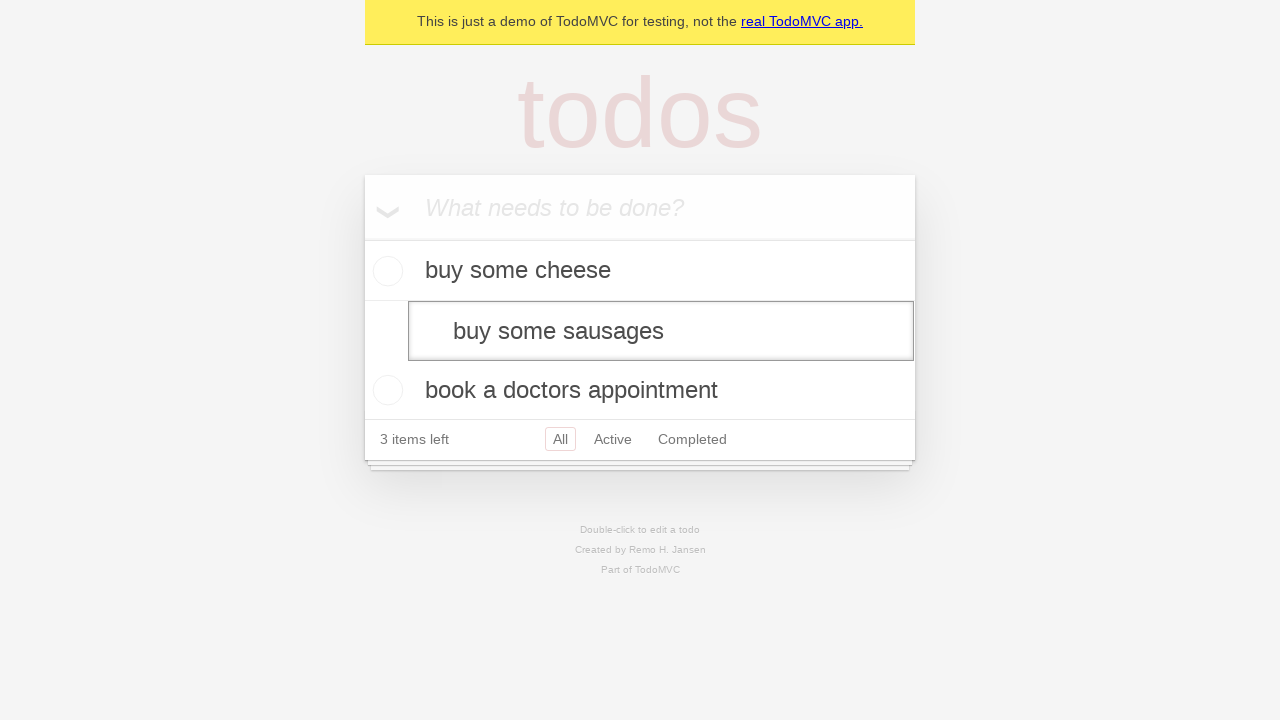

Pressed Enter to save edited todo with trimmed text on internal:testid=[data-testid="todo-item"s] >> nth=1 >> internal:role=textbox[nam
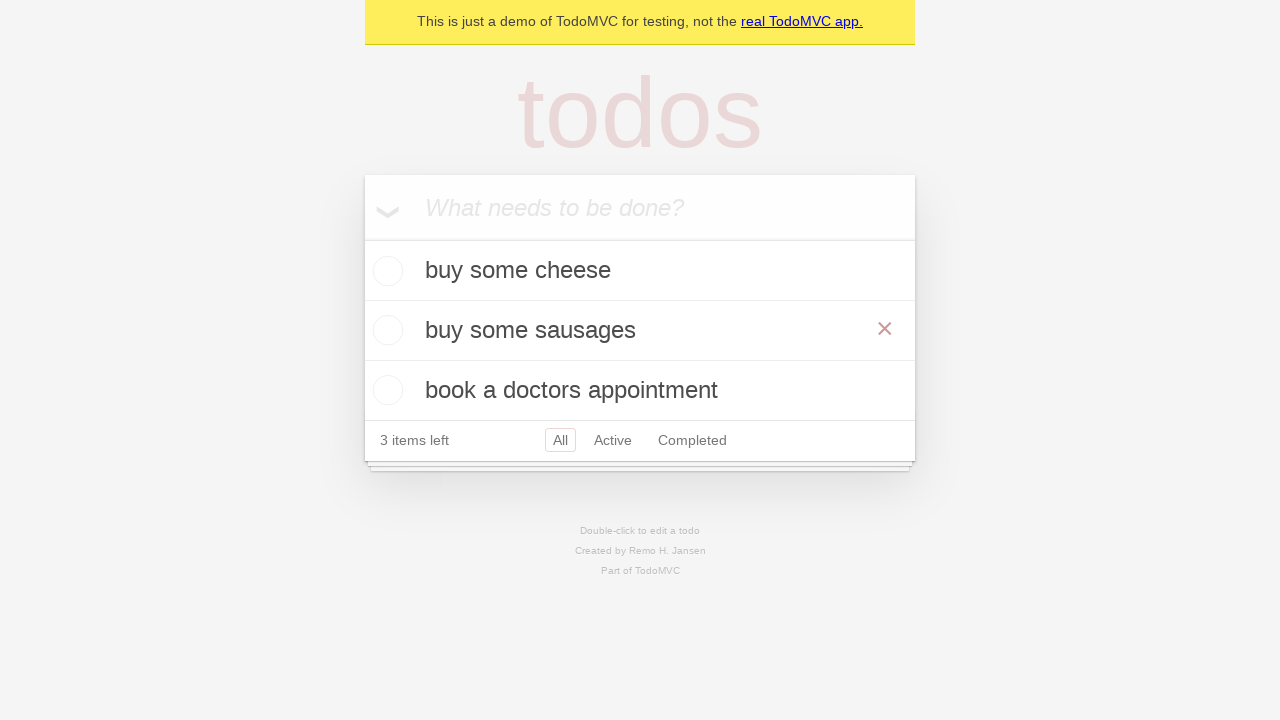

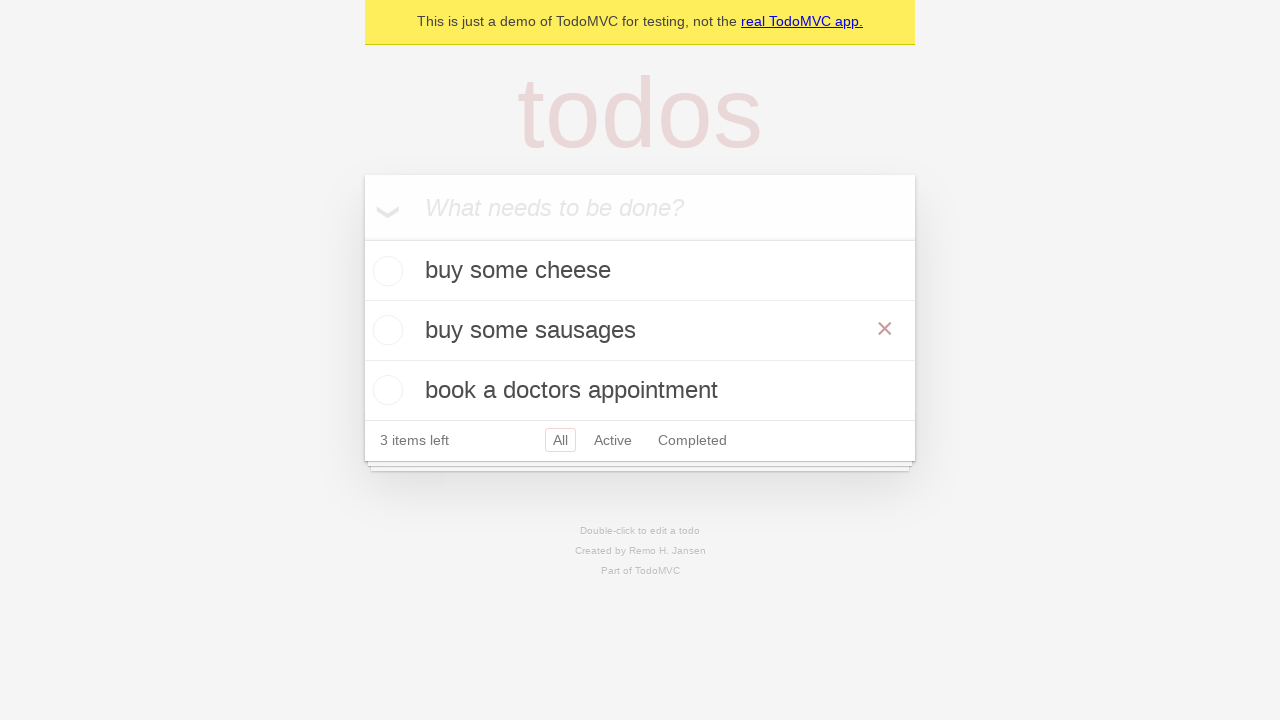